Tests dynamic dropdown functionality by selecting an origin station (Bangalore) and a destination station (Chennai) from cascading dropdown menus on a flight booking practice page.

Starting URL: https://rahulshettyacademy.com/dropdownsPractise/

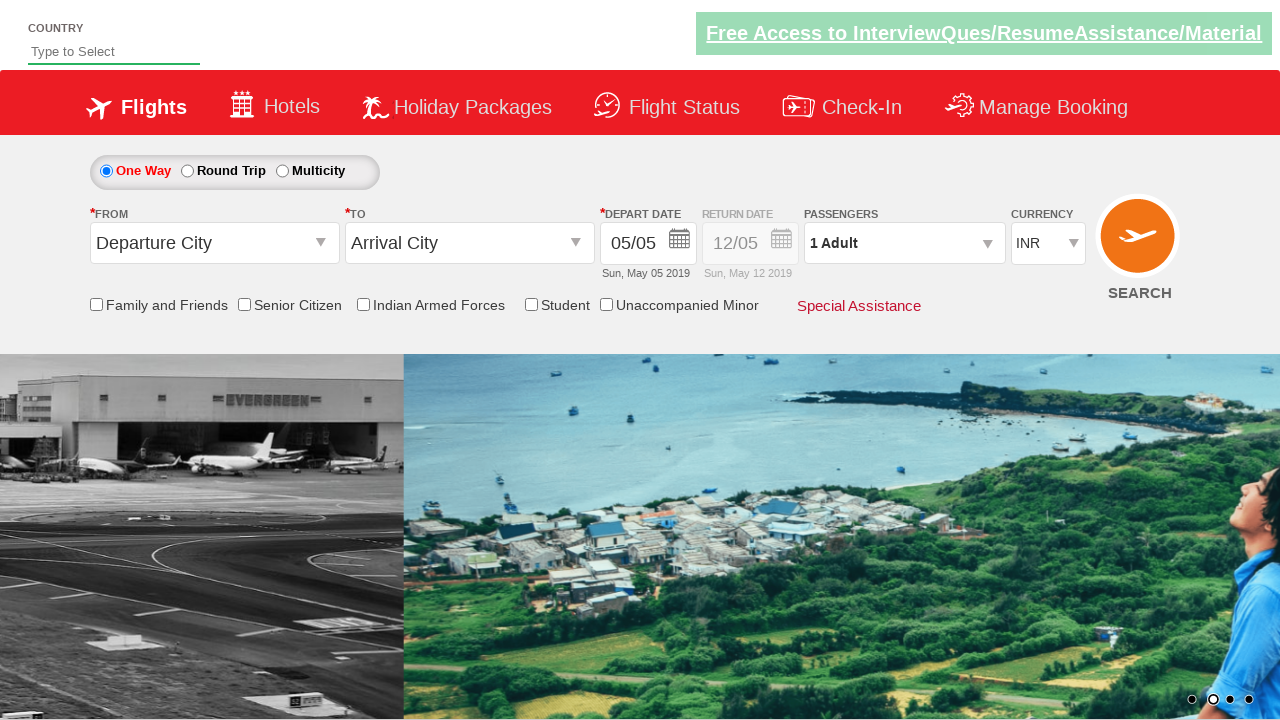

Clicked origin station dropdown to open it at (323, 244) on #ctl00_mainContent_ddl_originStation1_CTXTaction
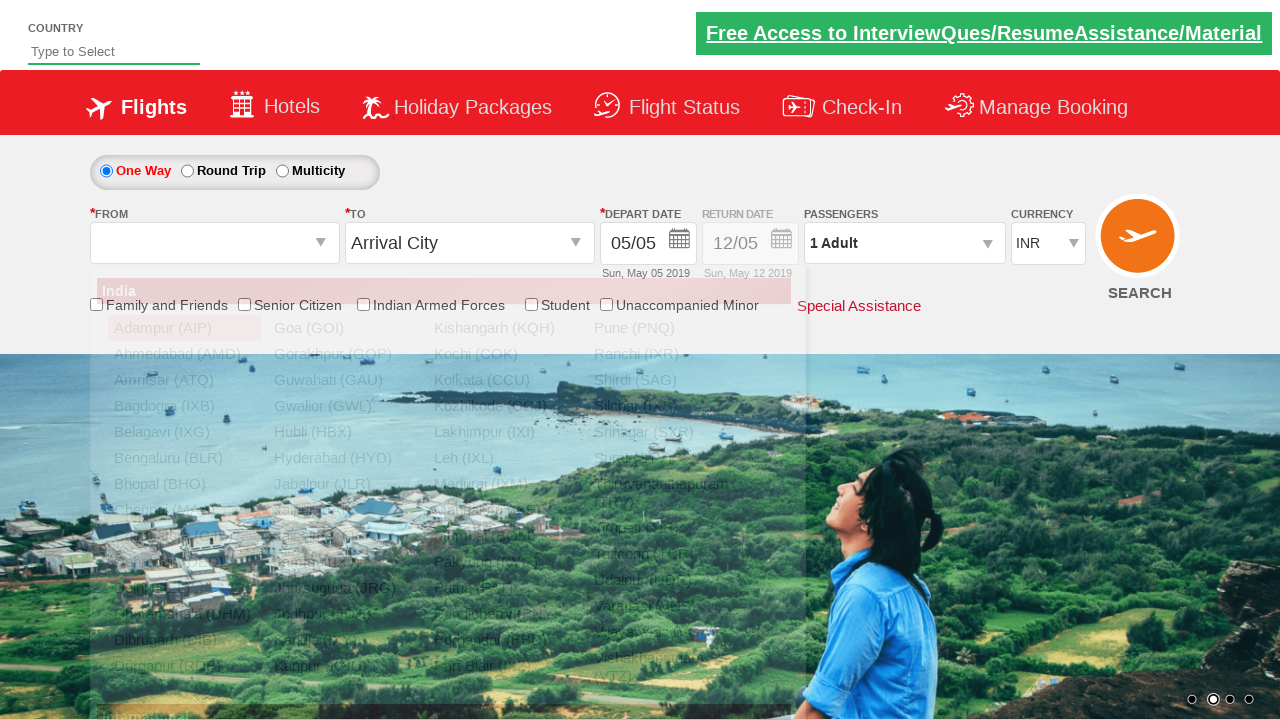

Selected Bangalore (BLR) as origin station at (184, 458) on a[value='BLR']
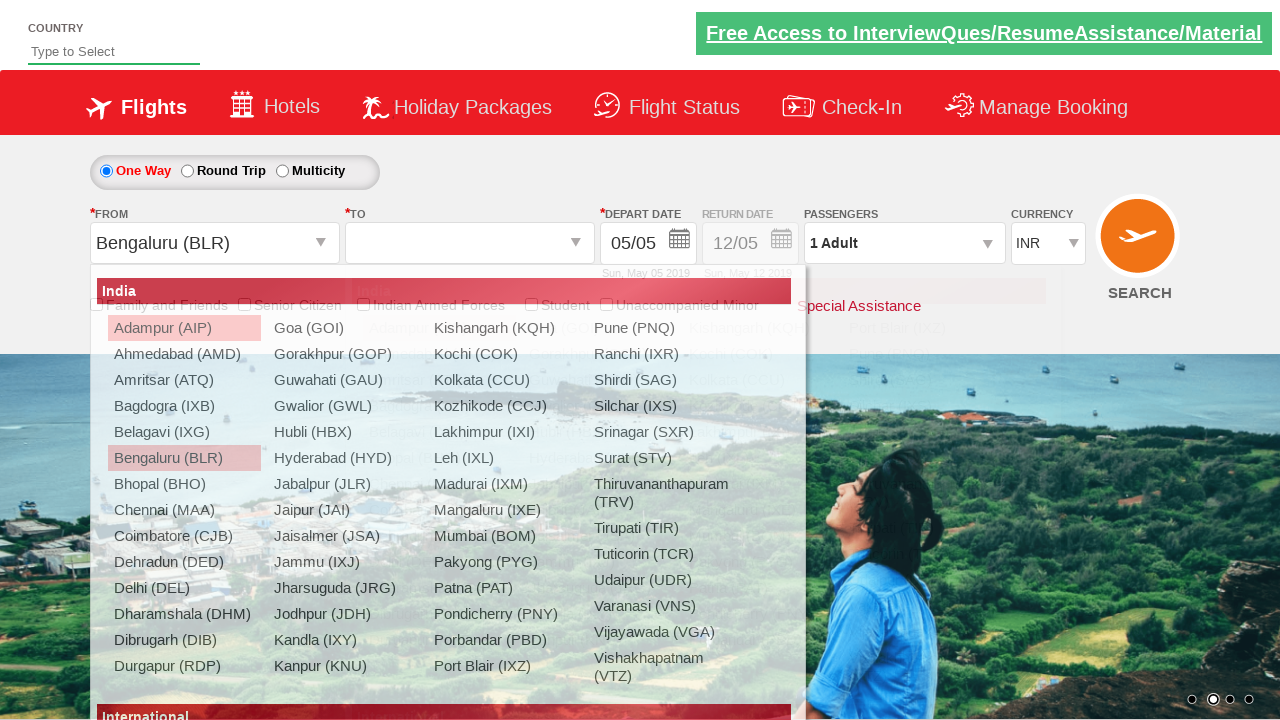

Waited for destination dropdown to be ready
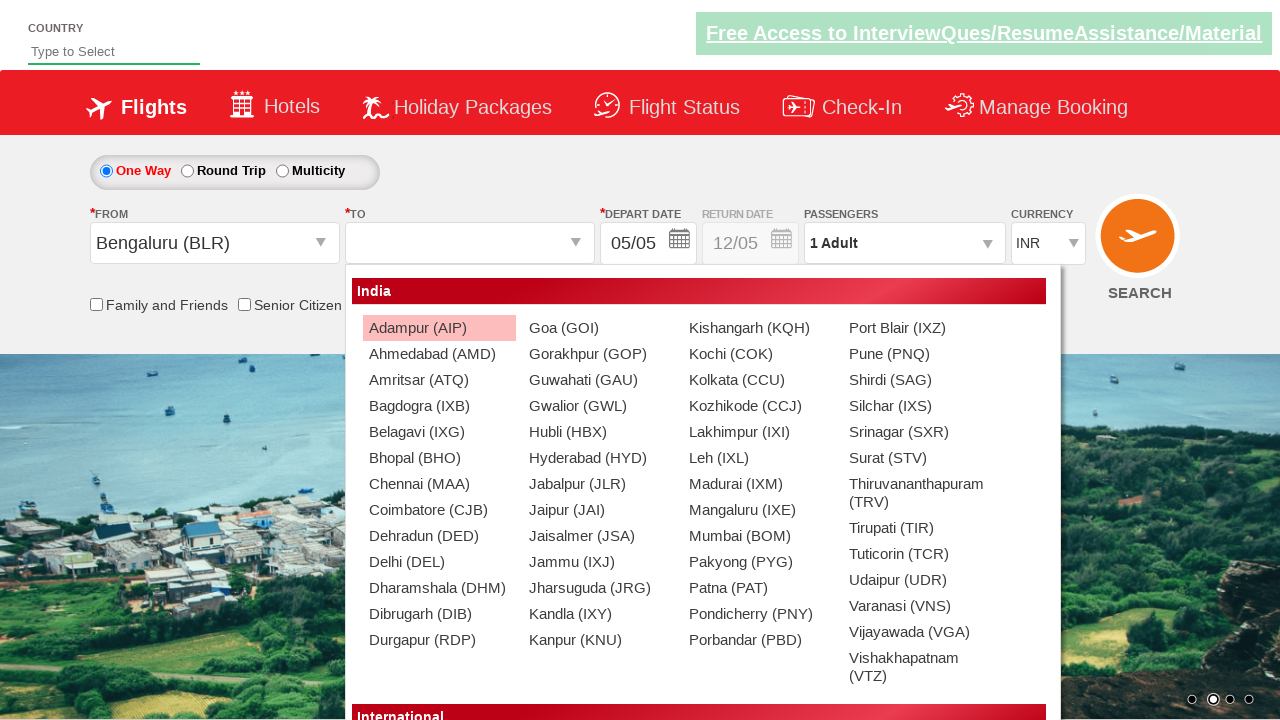

Selected Chennai (MAA) as destination station at (439, 484) on div#glsctl00_mainContent_ddl_destinationStation1_CTNR a[value='MAA']
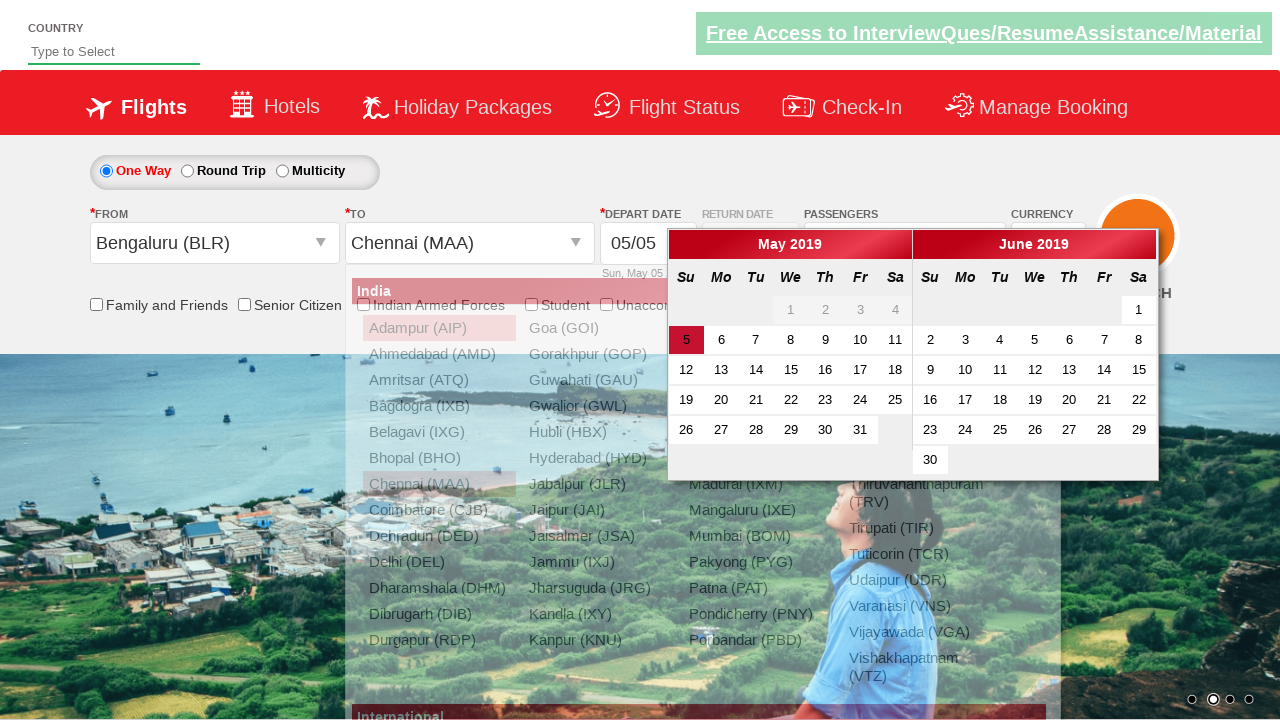

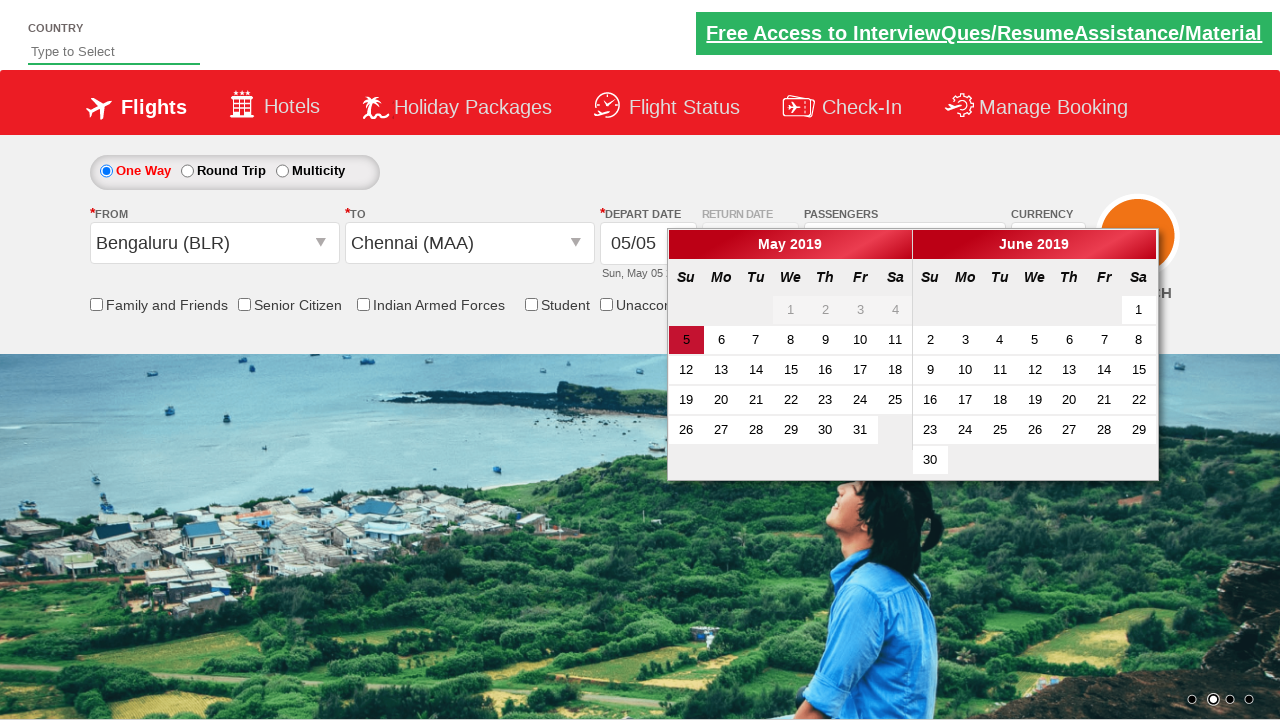